Tests successful contact form submission by filling in name, email, and enquiry fields, then verifying the success message appears.

Starting URL: https://awesomeqa.com/ui/index.php?route=information/contact

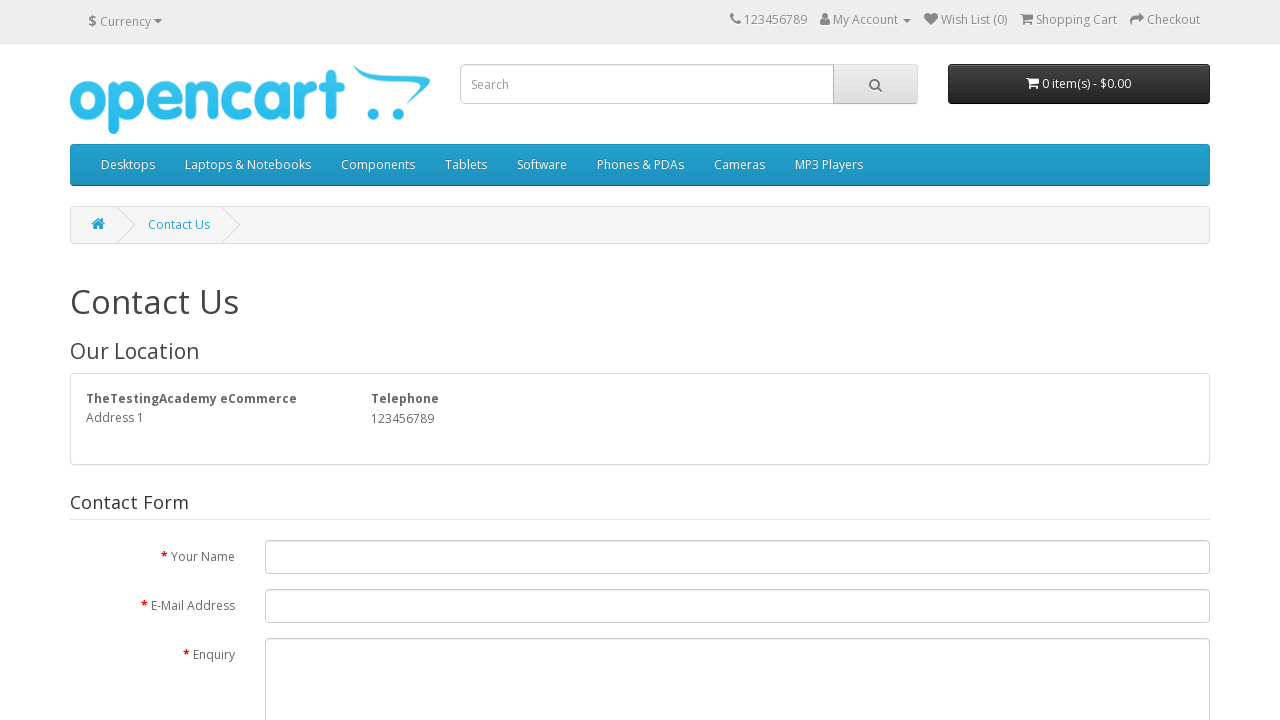

Filled name field with 'John Smith' on #input-name
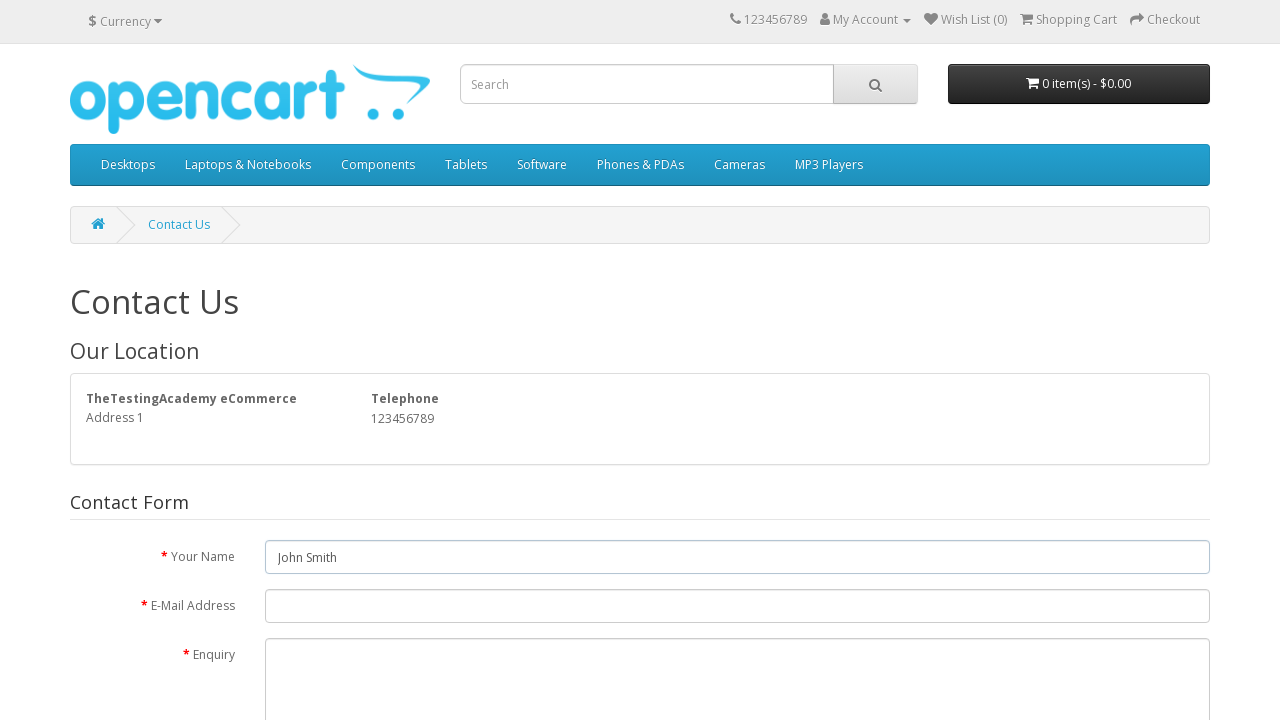

Filled email field with 'johnsmith@example.com' on #input-email
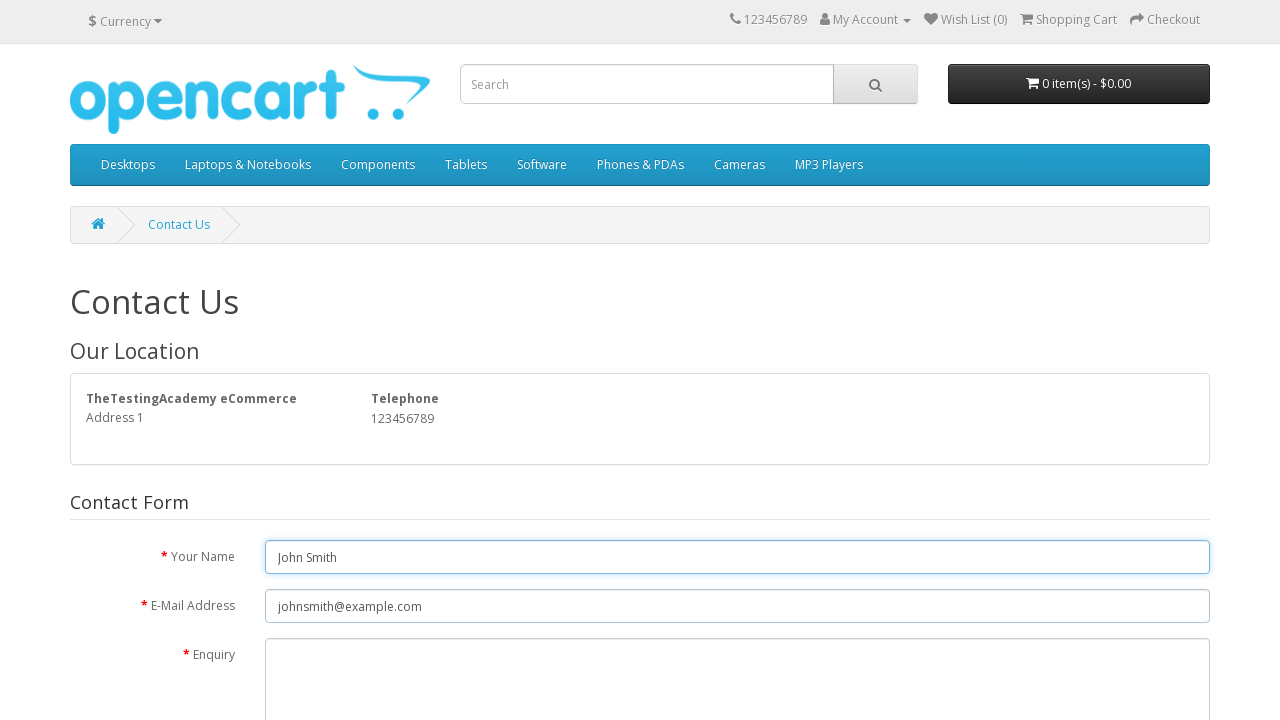

Filled enquiry field with product and shipping question on #input-enquiry
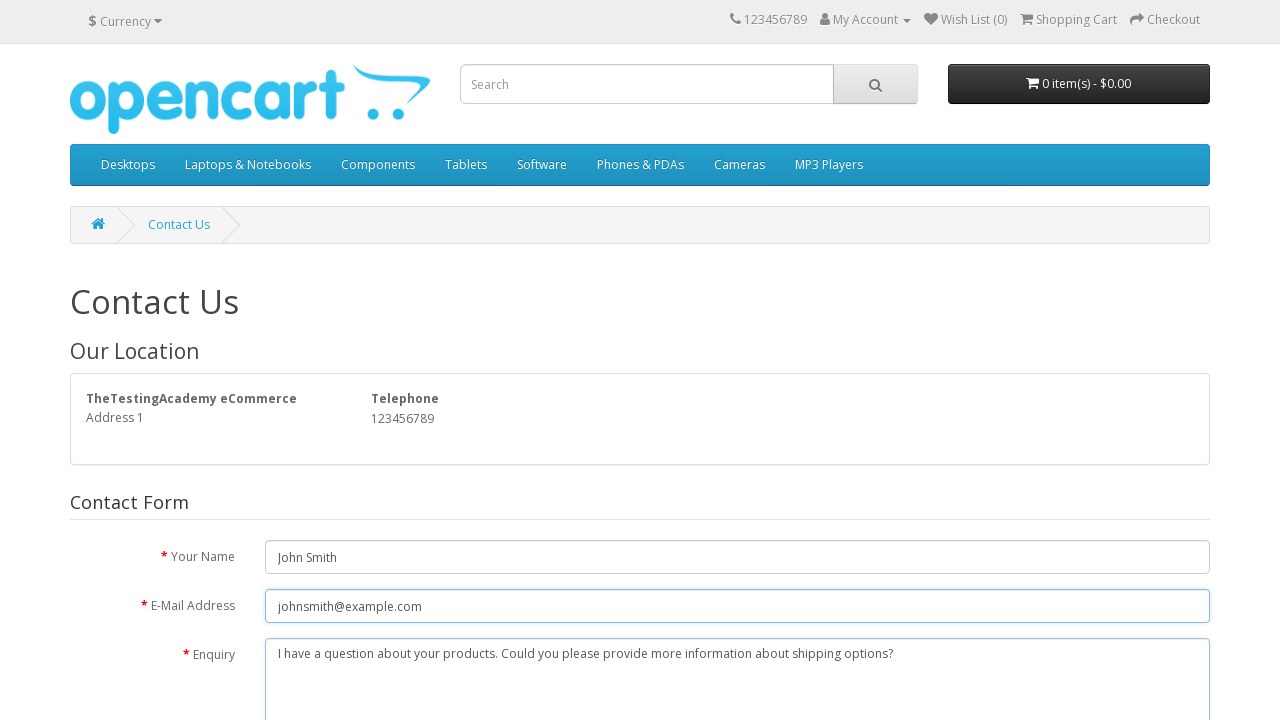

Clicked submit button to send contact form at (1178, 427) on input.btn.btn-primary
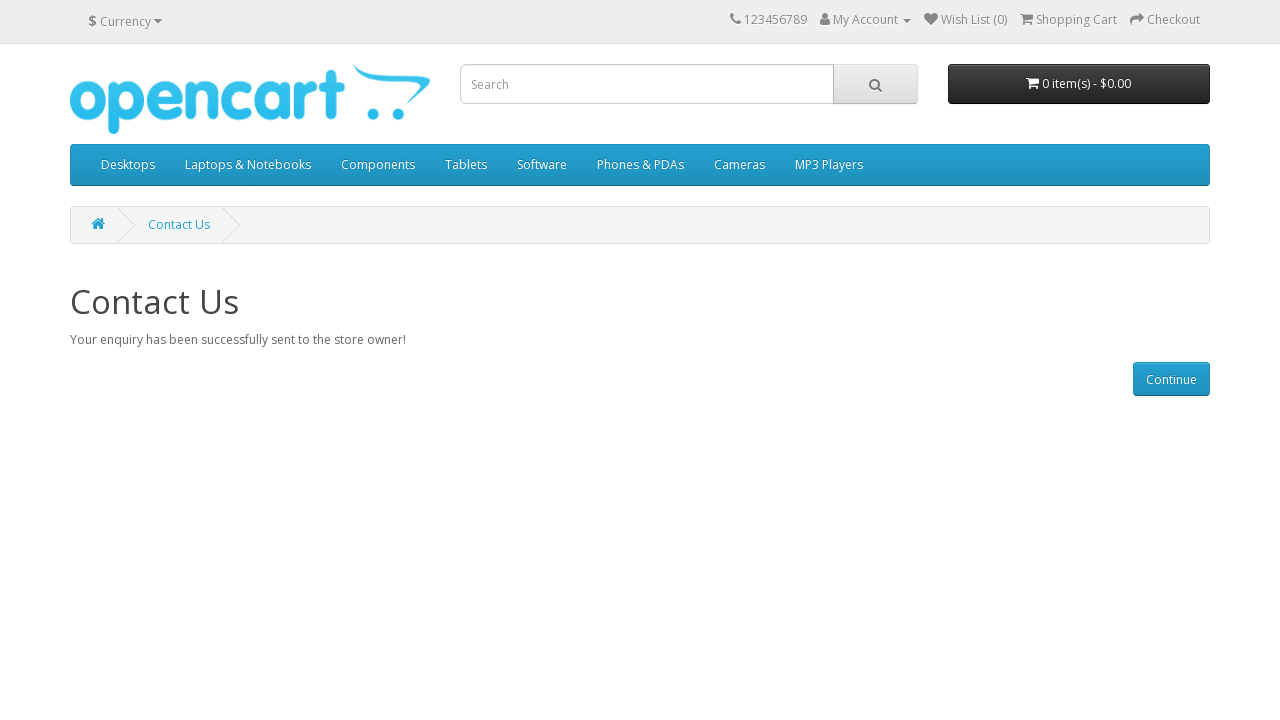

Waited for content area to load
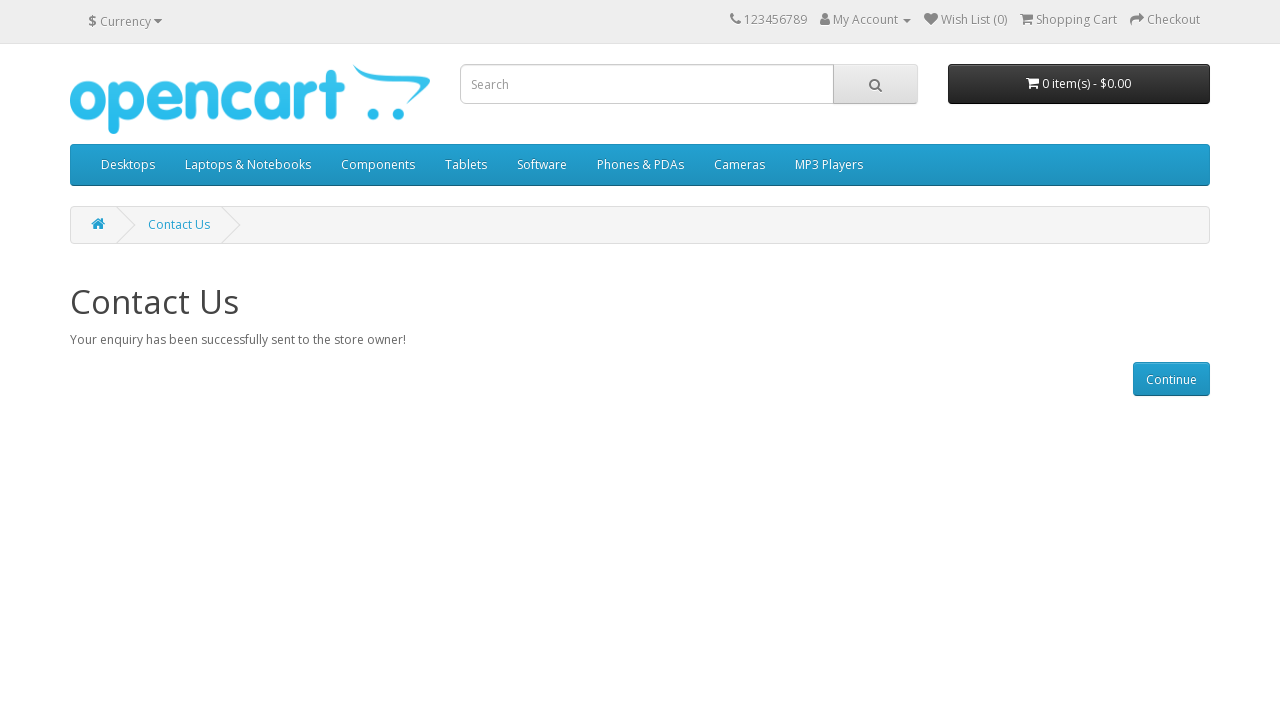

Located content element
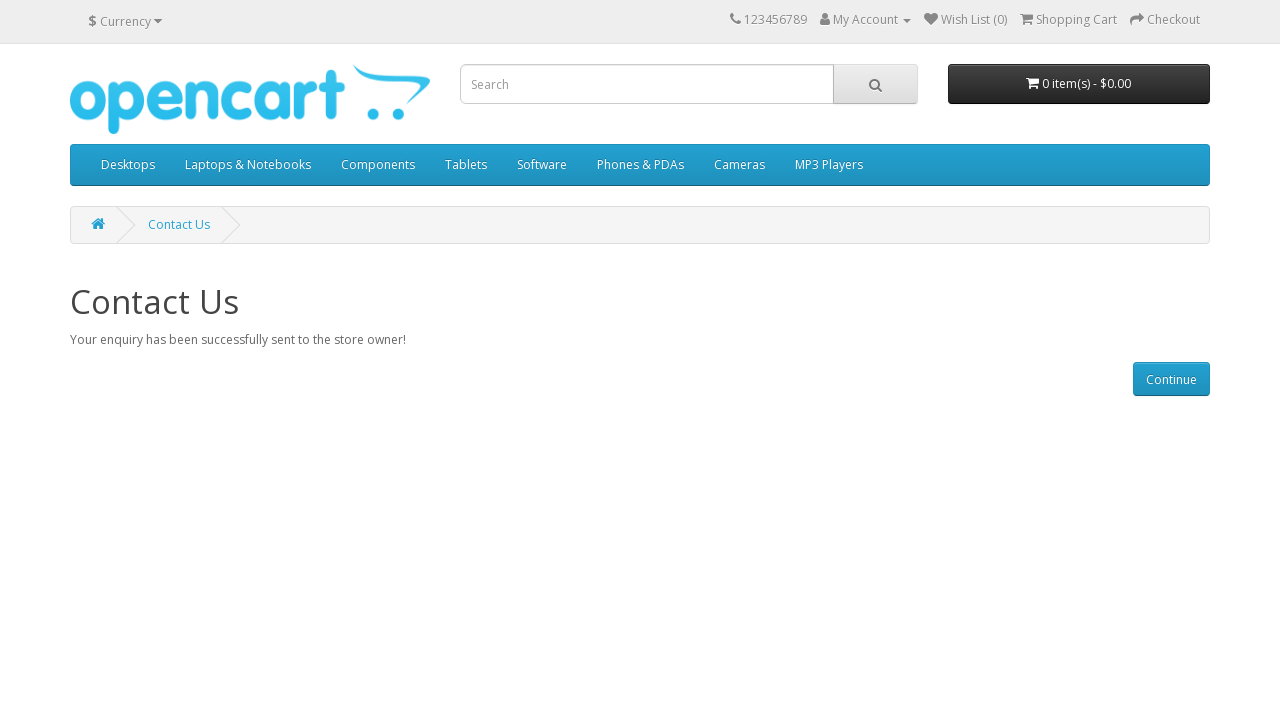

Verified success message 'Your enquiry has been successfully sent to the store owner!' is displayed
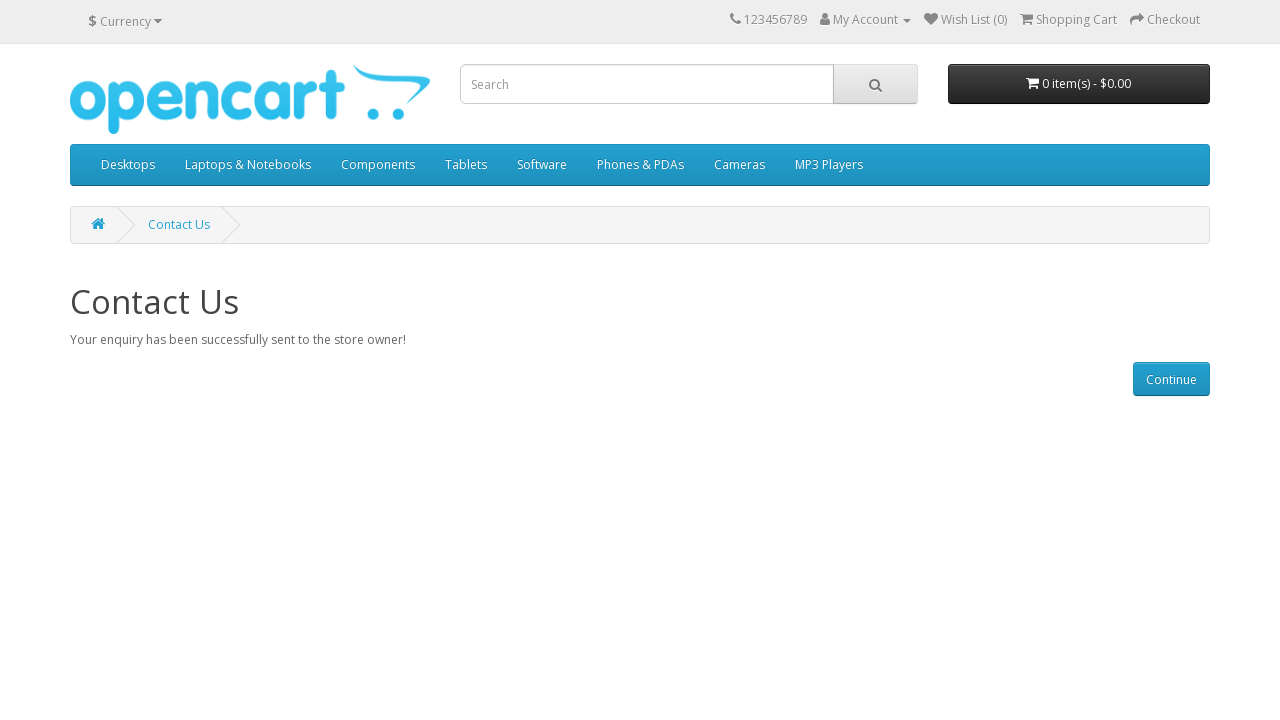

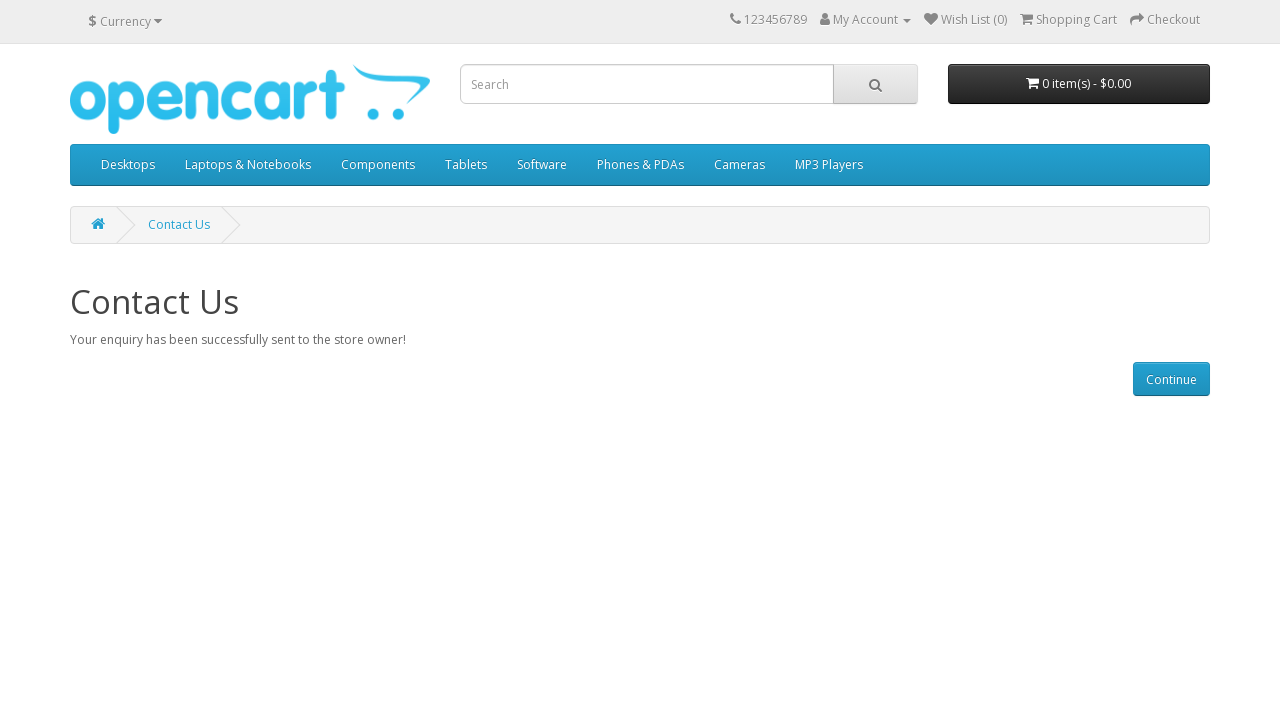